Tests the sign up form by filling registration details and exploring social login options

Starting URL: https://www.ijmeet.com

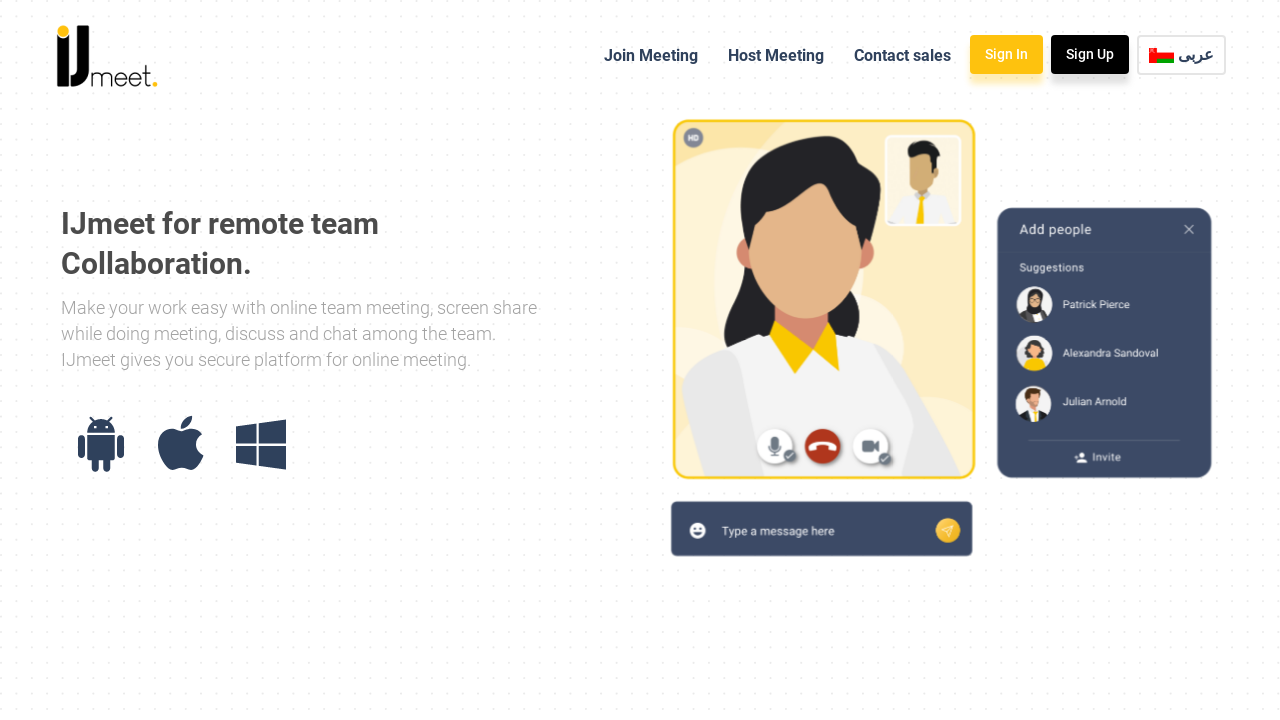

Clicked on Sign Up link in navigation at (1090, 54) on //*[@id="navbarContent"]/ul/li[5]/a
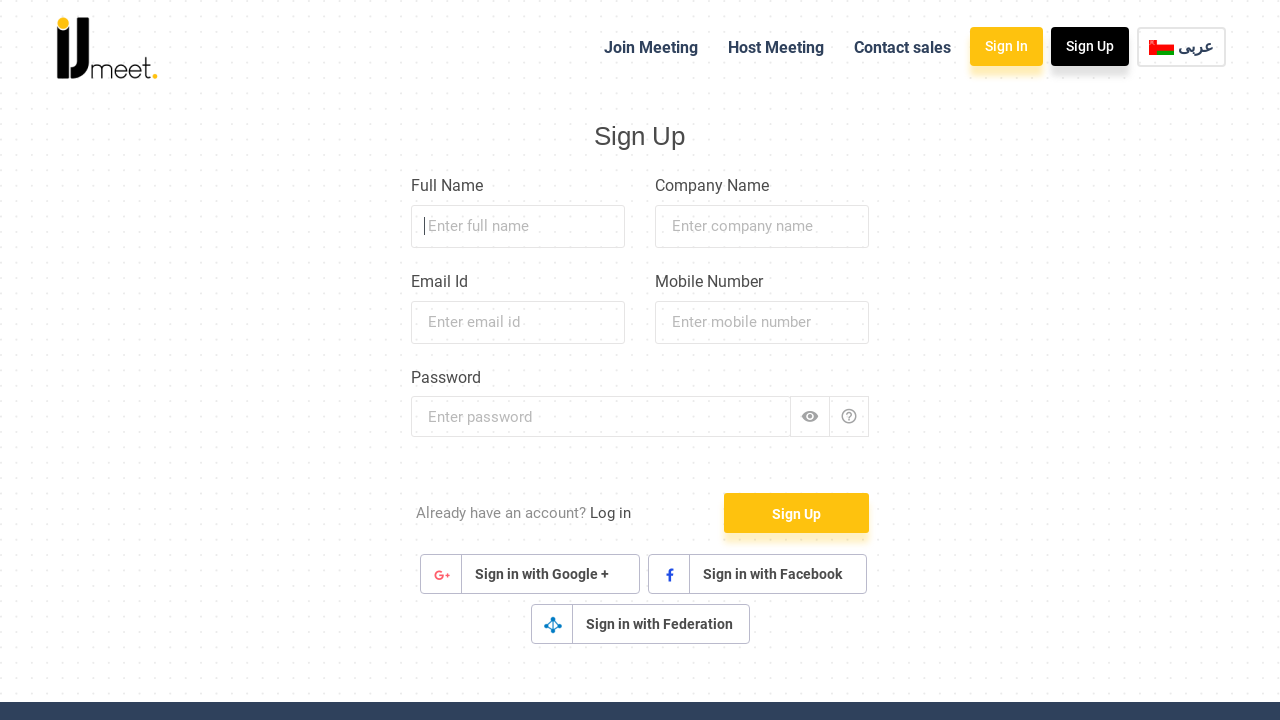

Filled name field with 'John Smith' on //input[@id="name"]
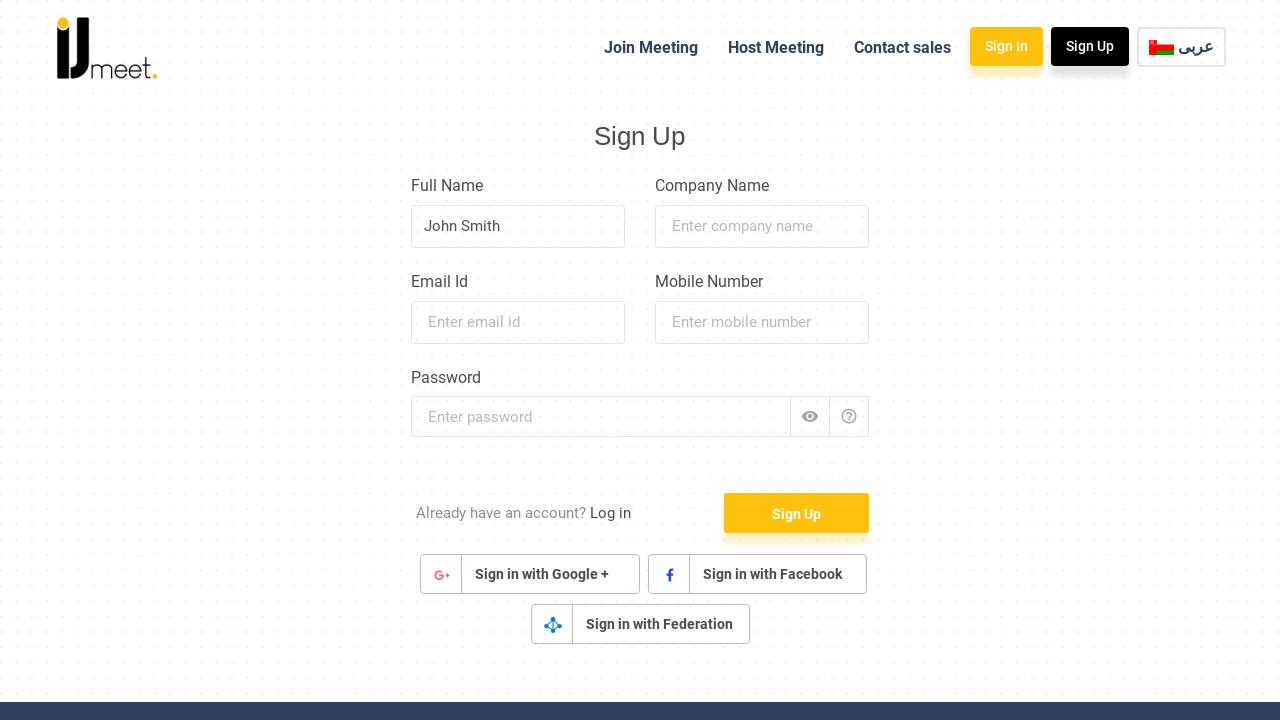

Filled company name field with 'TechCorp Solutions' on #company_name
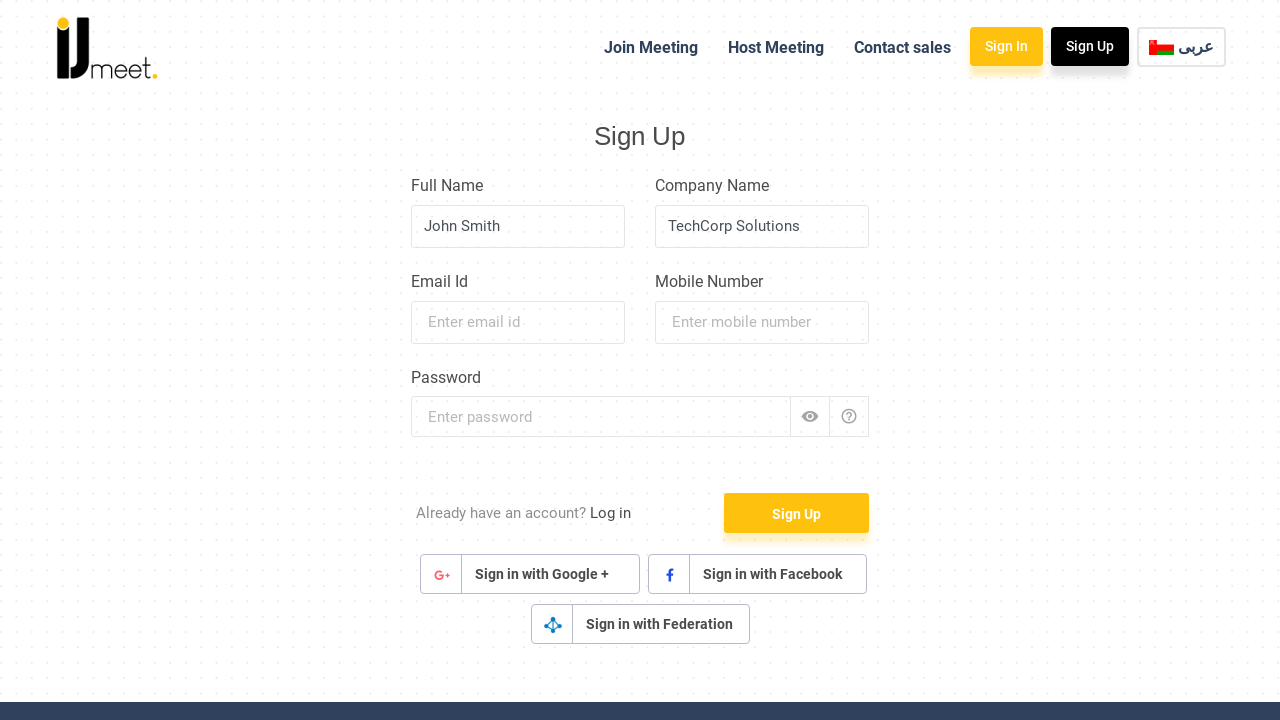

Filled email field with 'johnsmith@example.com' on input[name='email']
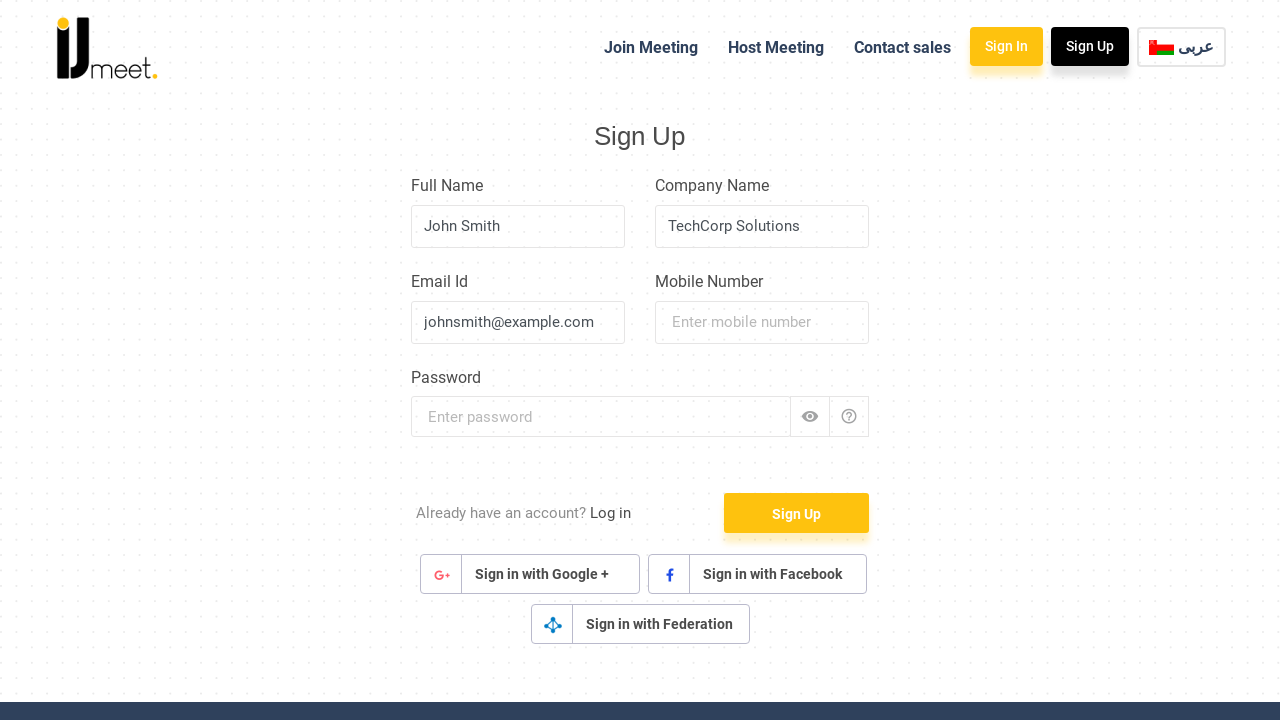

Filled contact number field with '9876543210' on //input[@id="contact"]
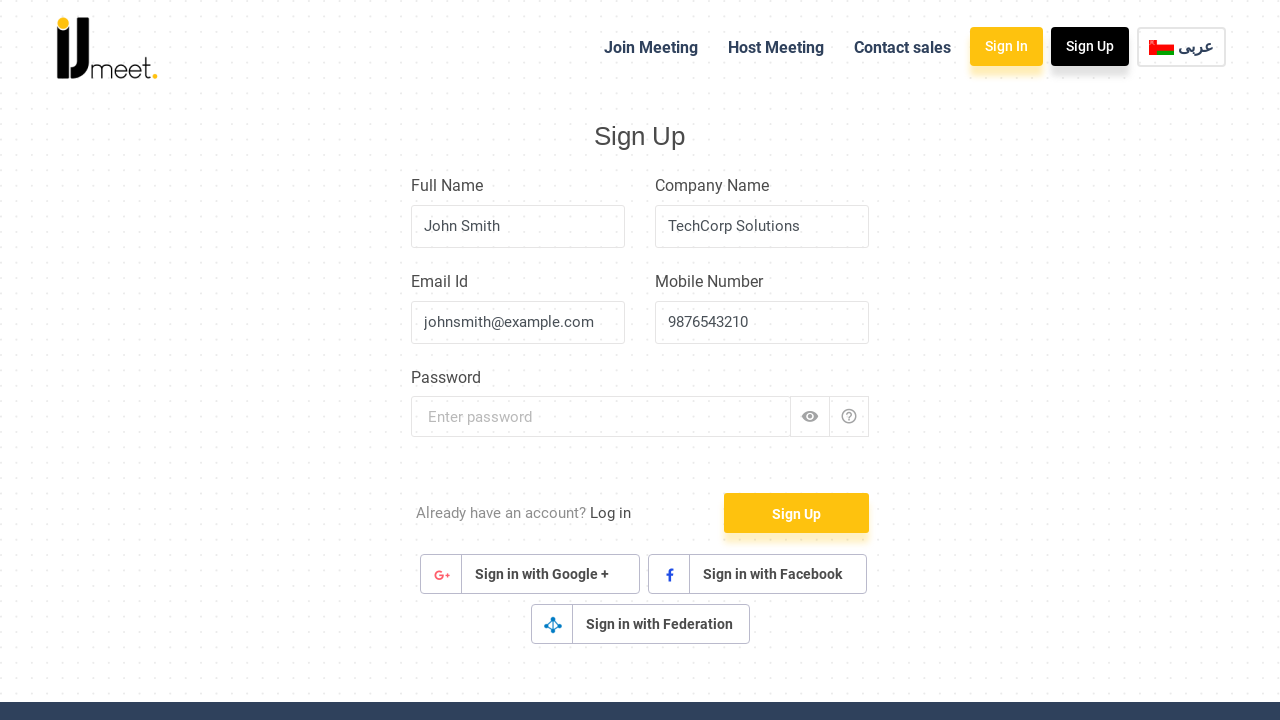

Filled password field with 'SecurePass123' on #password
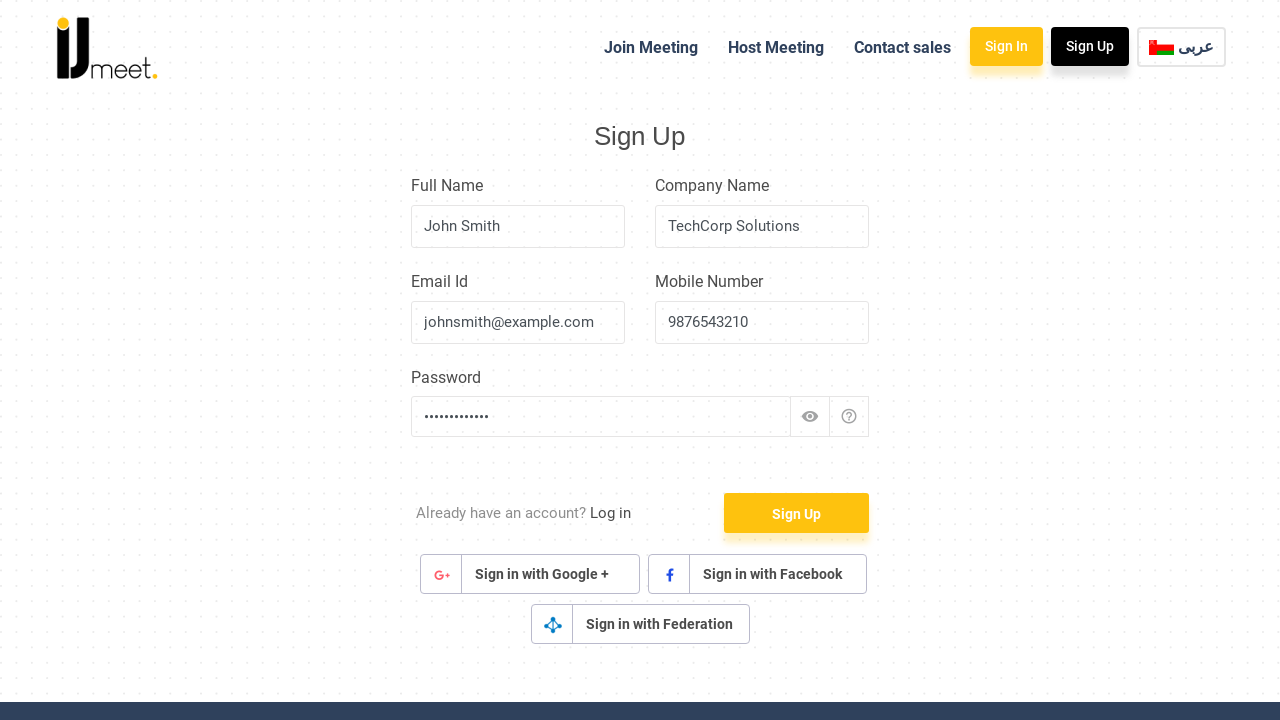

Clicked submit button to register at (796, 513) on //button[@type="submit"]
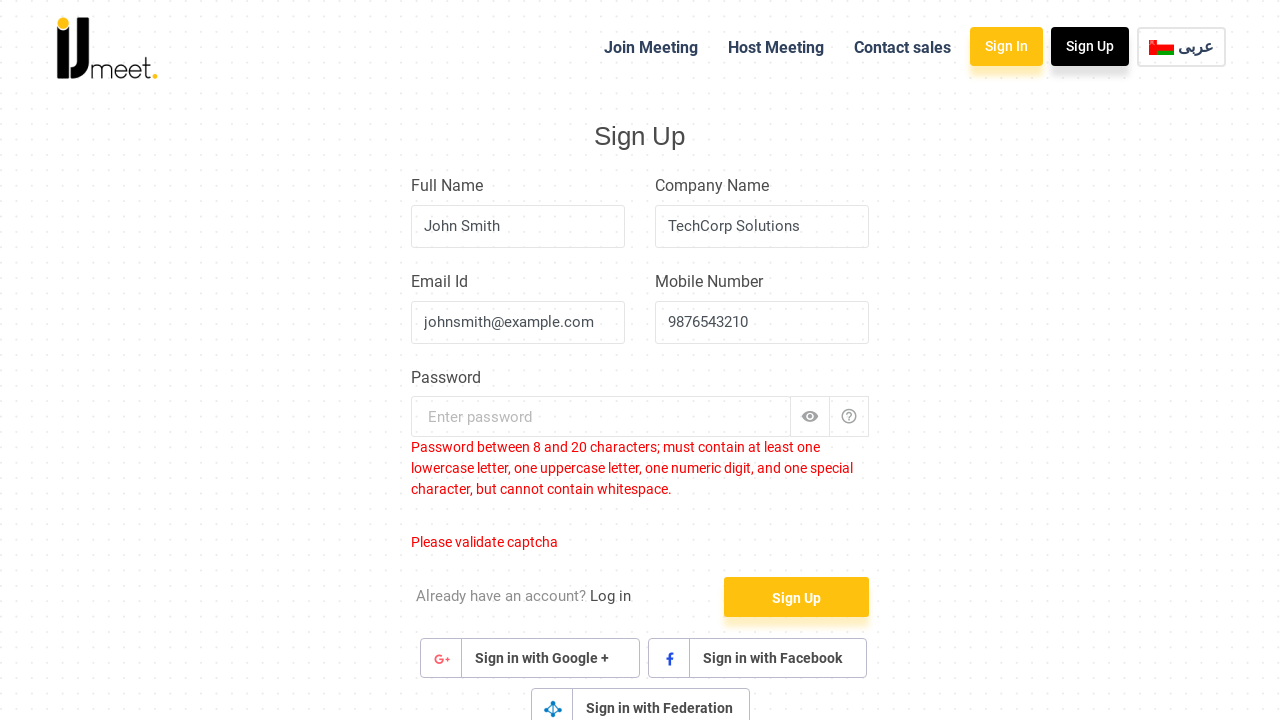

Clicked Google sign in option at (530, 658) on //a[@class="social-login-button social-login-button-google"]
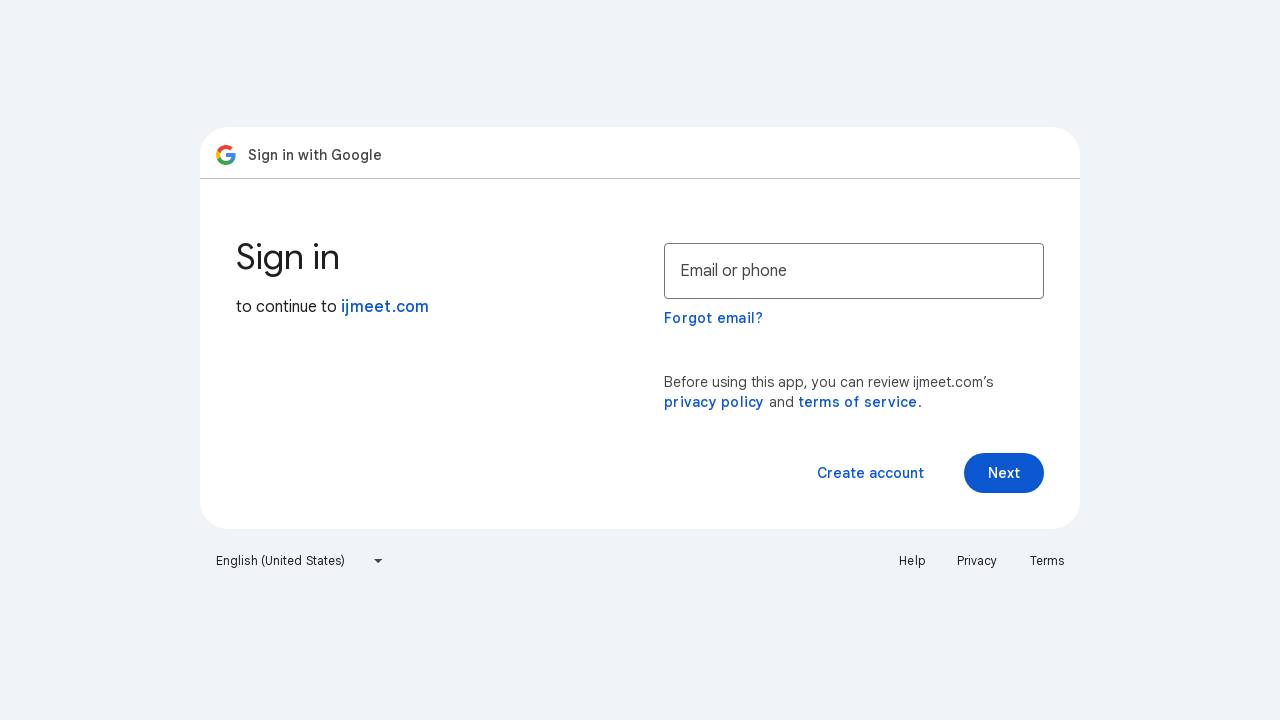

Navigated back from Google sign in
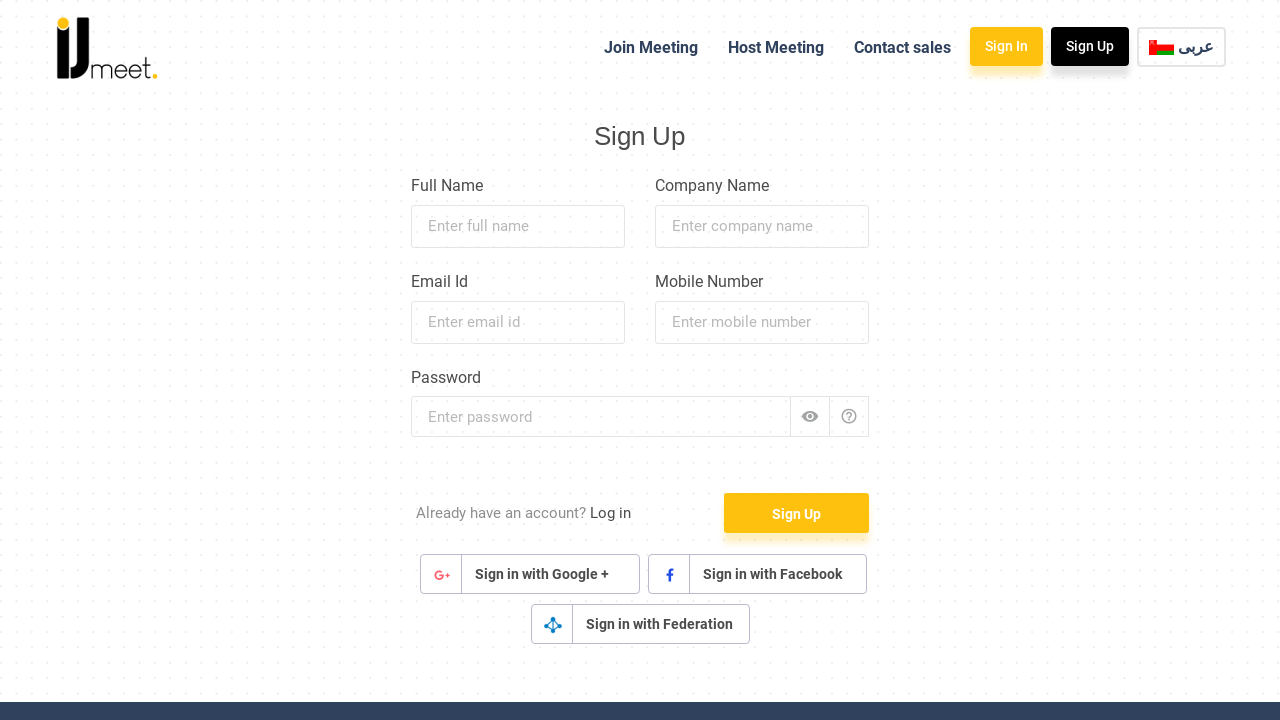

Clicked Facebook sign in option at (758, 574) on //a[@class="social-login-button social-login-button-facebook"]
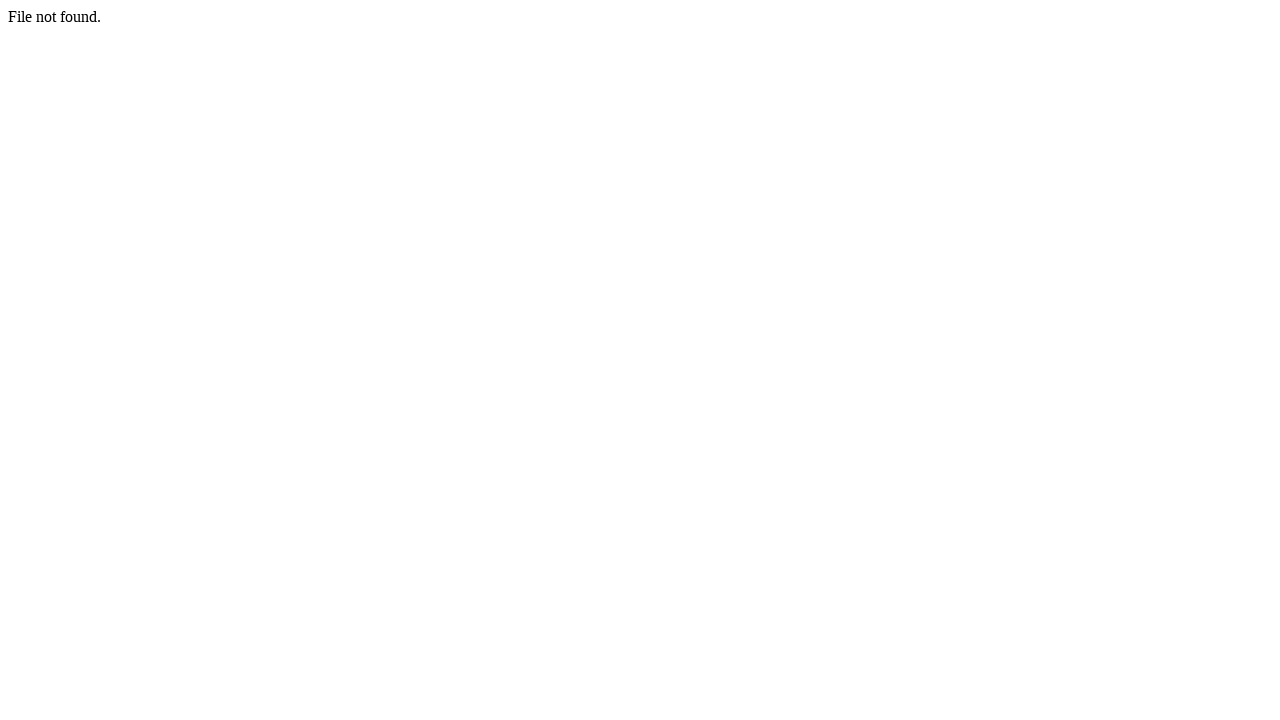

Navigated back from Facebook sign in
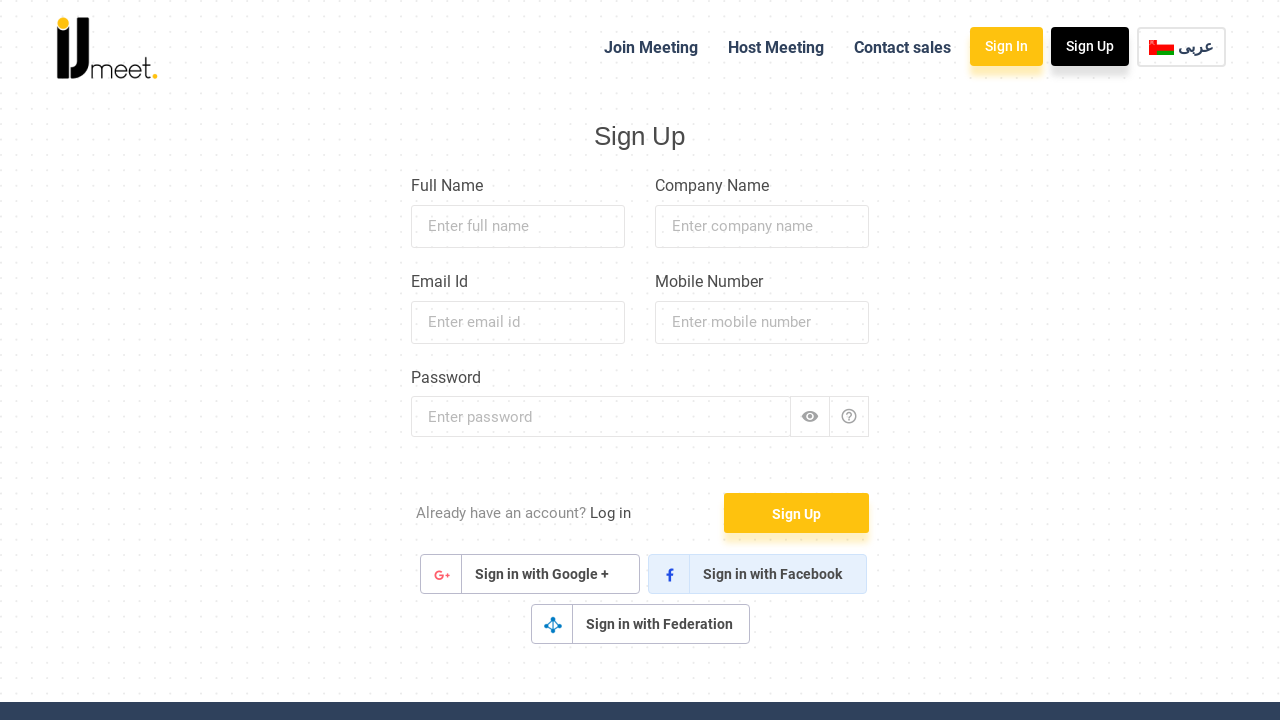

Clicked SSO federation sign in option at (640, 624) on //a[@class="social-login-button social-login-button-sso"]
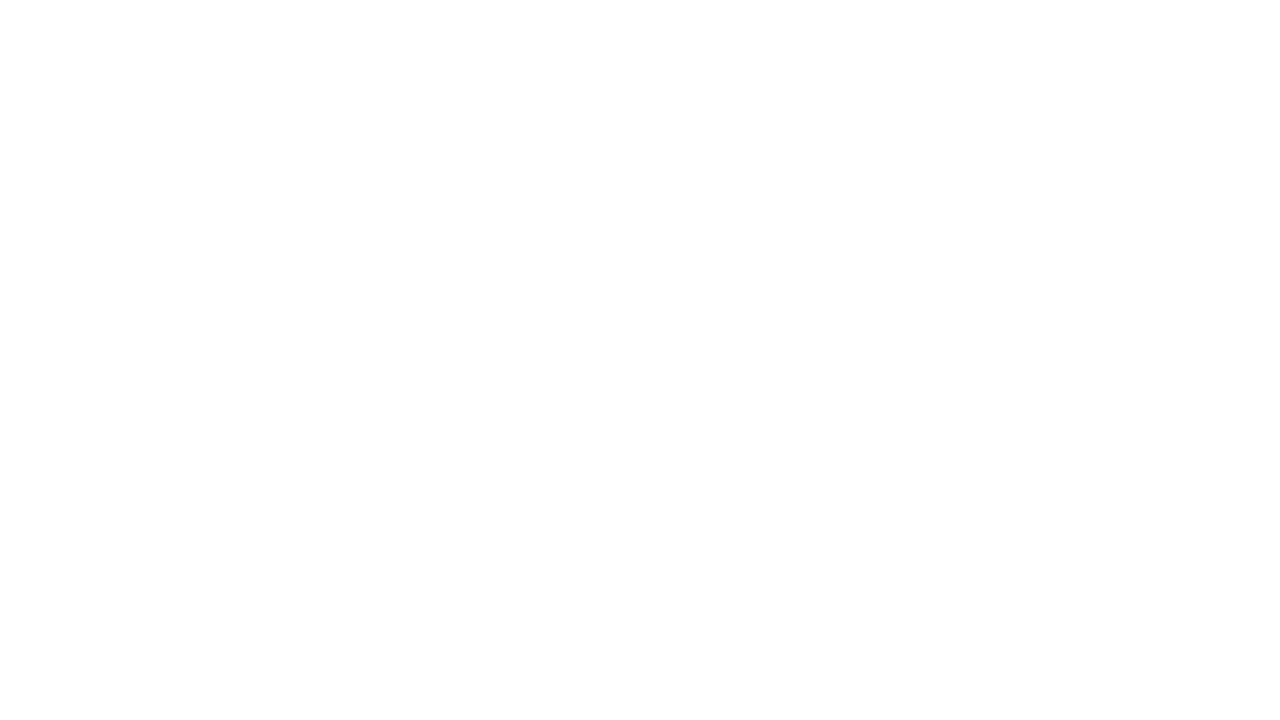

Navigated back from SSO federation sign in
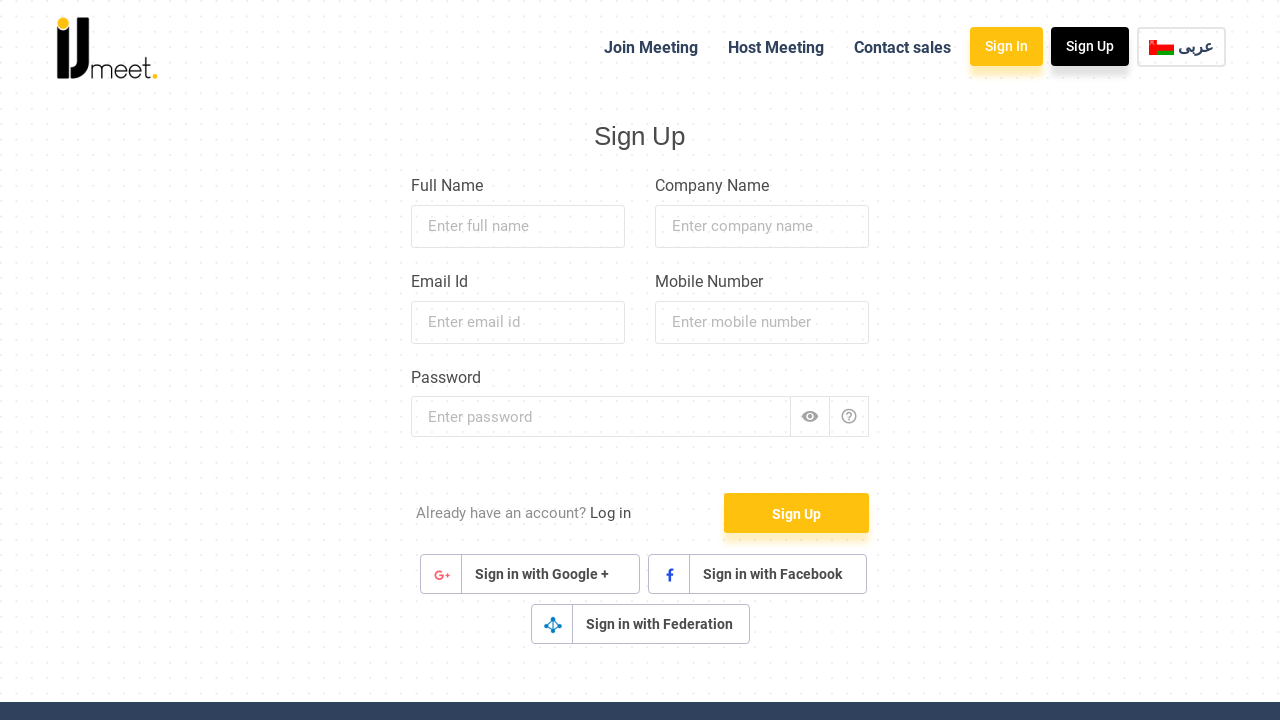

Clicked on Log In link at (611, 513) on xpath=//span[contains(text(),'Log in')]
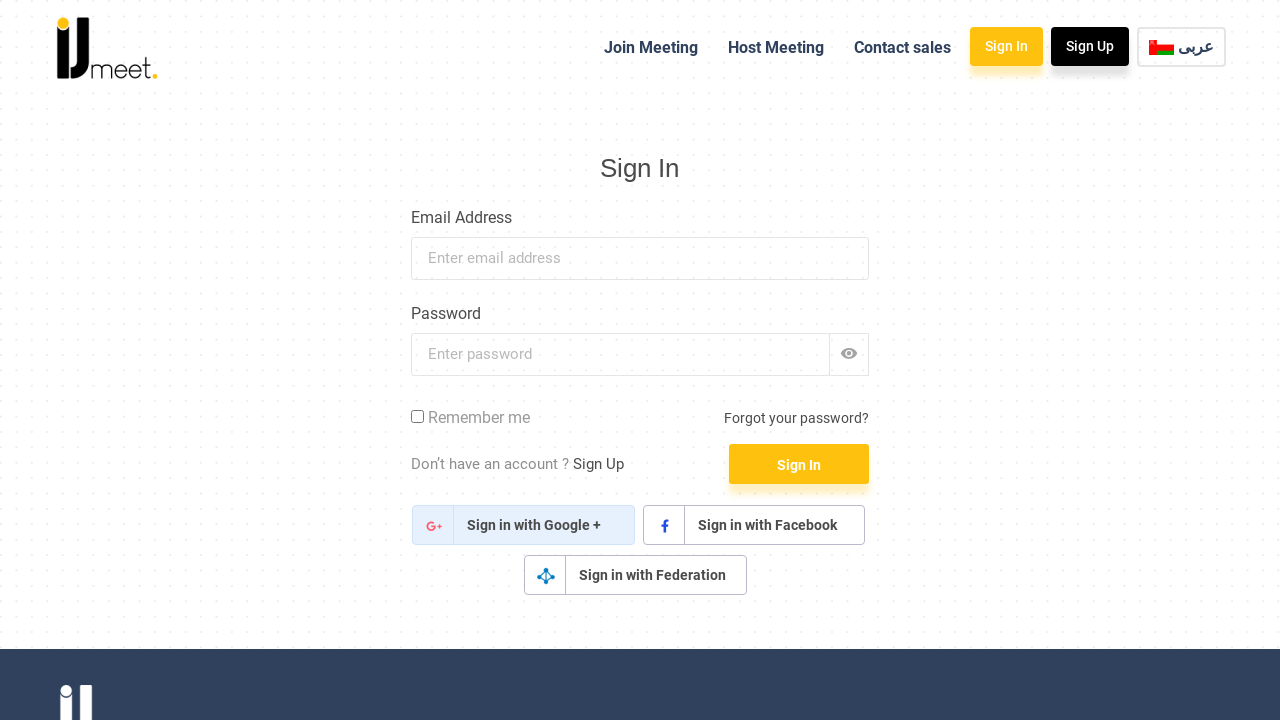

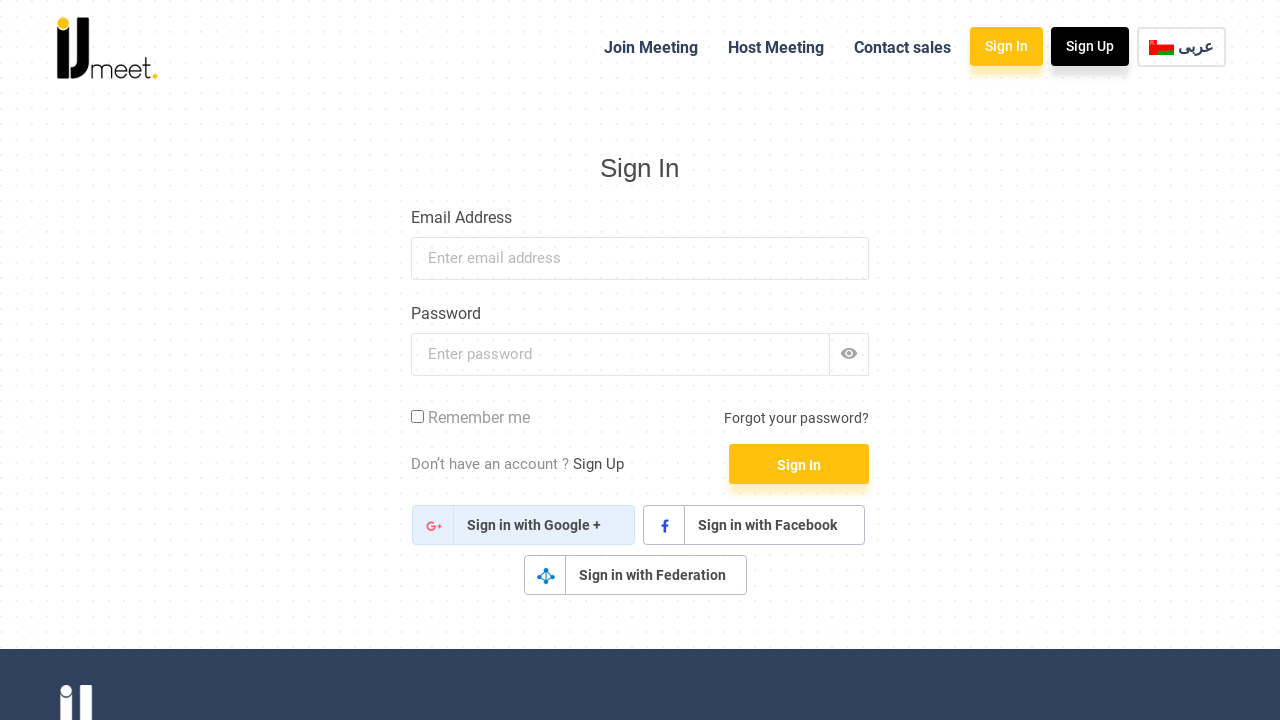